Solves a mathematical captcha by extracting a value from an image attribute, calculating a formula, and submitting the answer along with checkbox selections

Starting URL: http://suninjuly.github.io/get_attribute.html

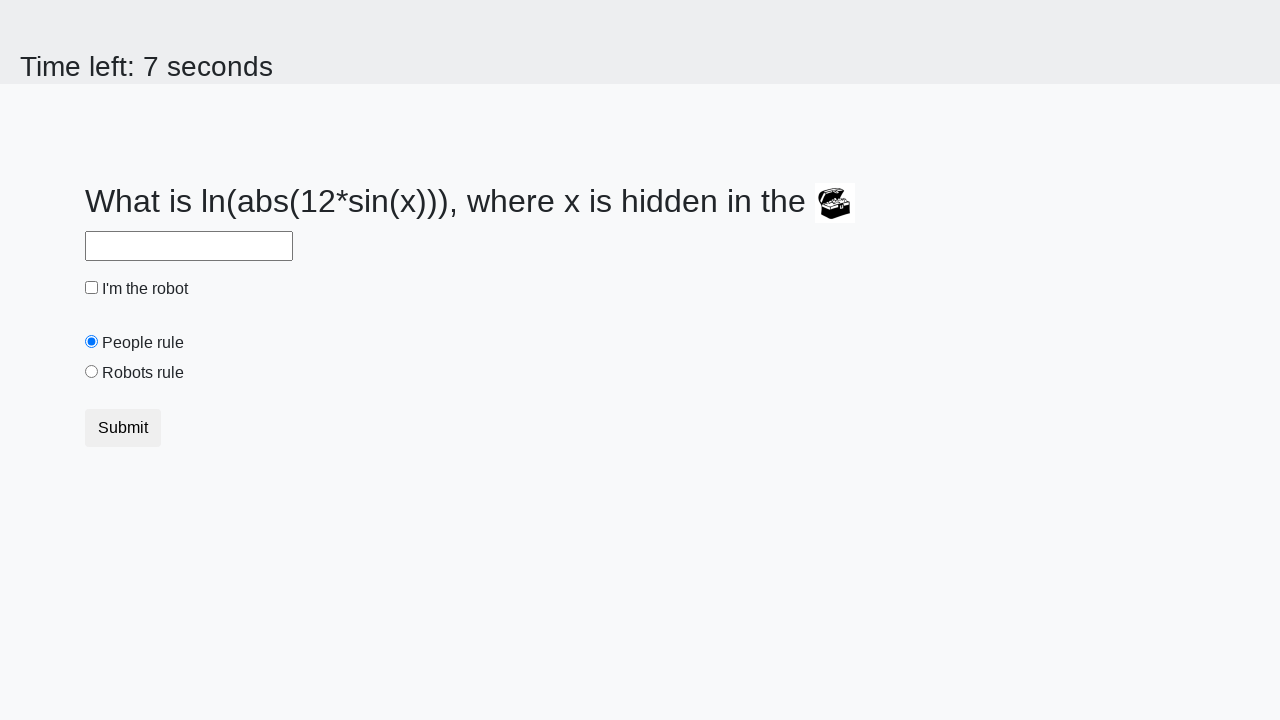

Located the image element
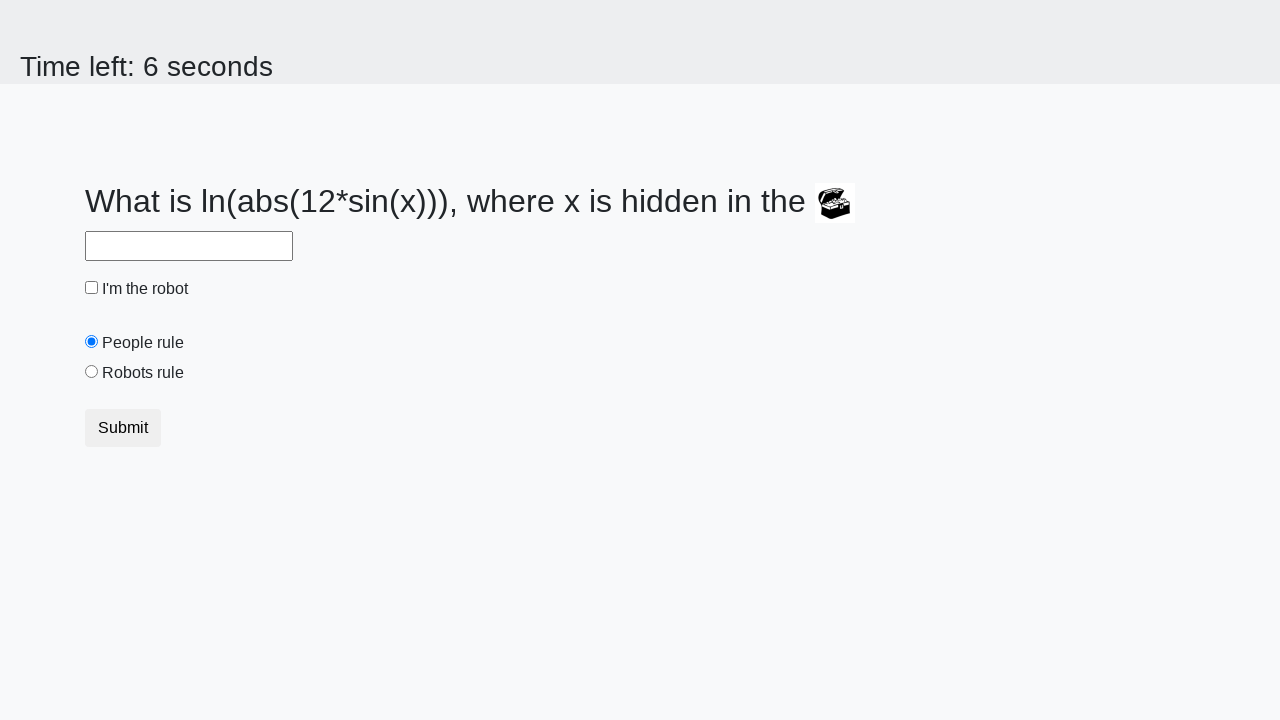

Extracted valuex attribute from image: 497
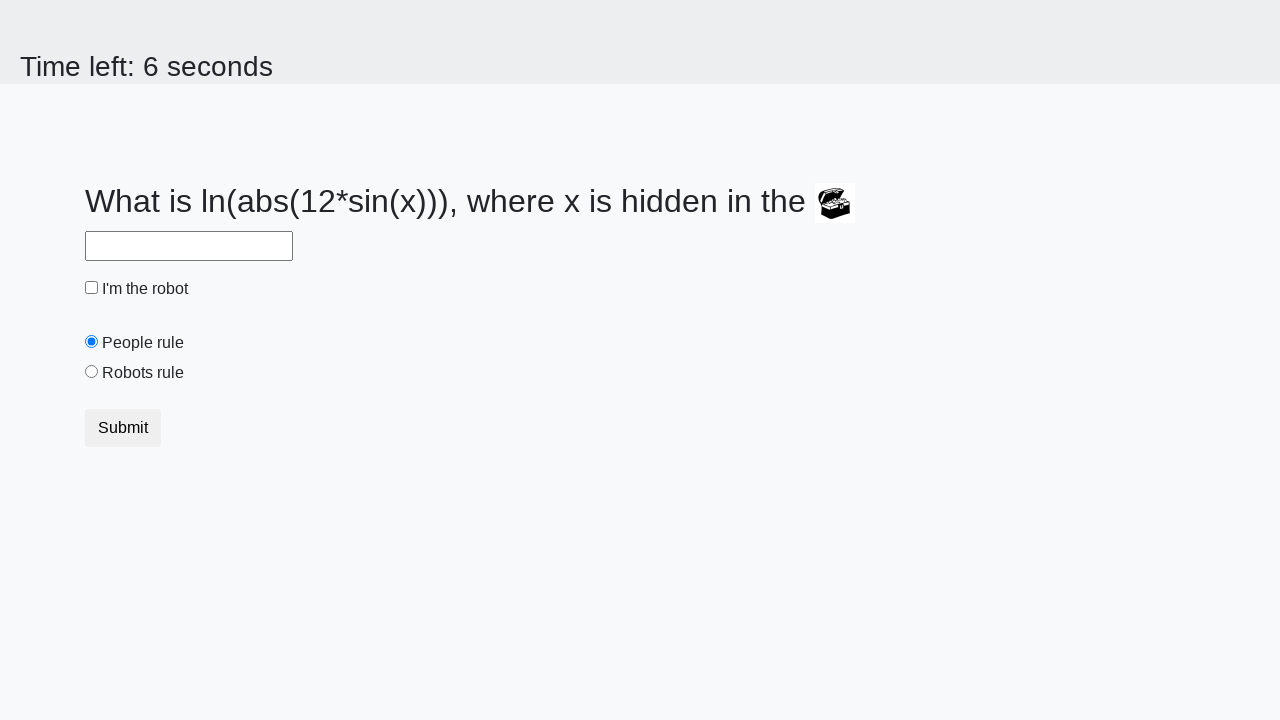

Calculated formula result: 1.9535711184295308
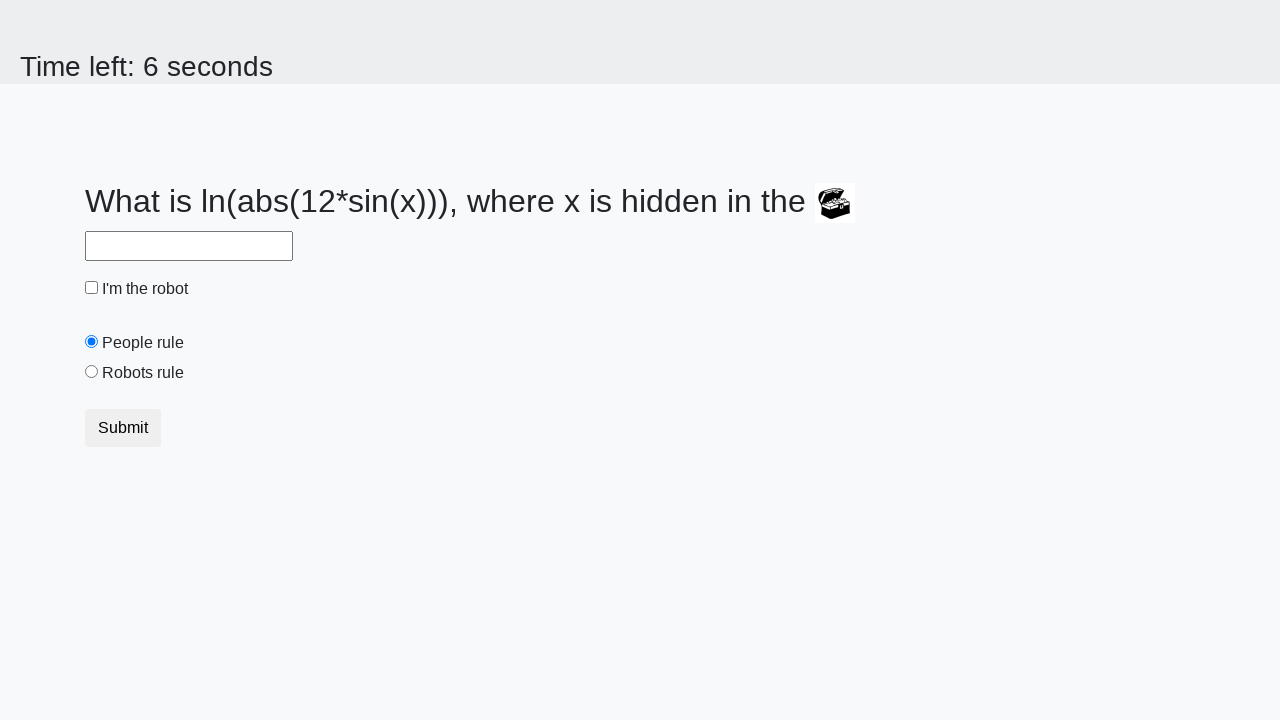

Filled answer field with calculated value: 1.9535711184295308 on #answer
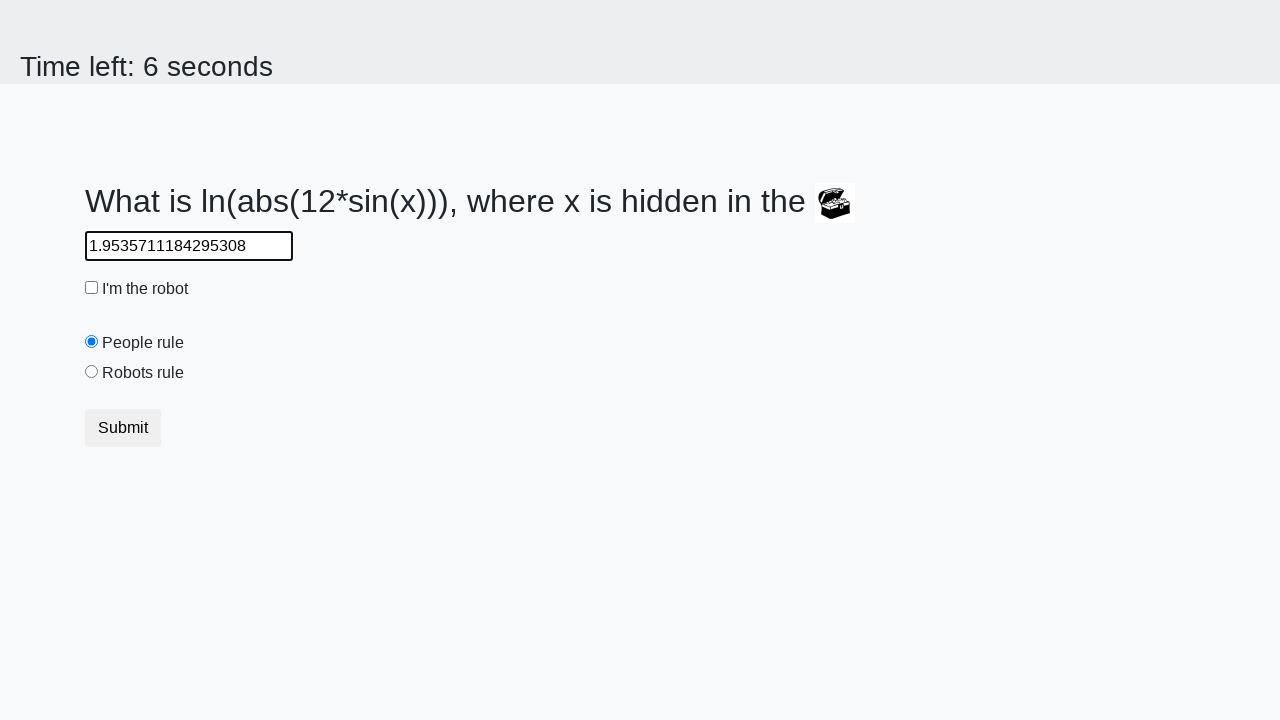

Clicked the robot checkbox at (92, 288) on #robotCheckbox
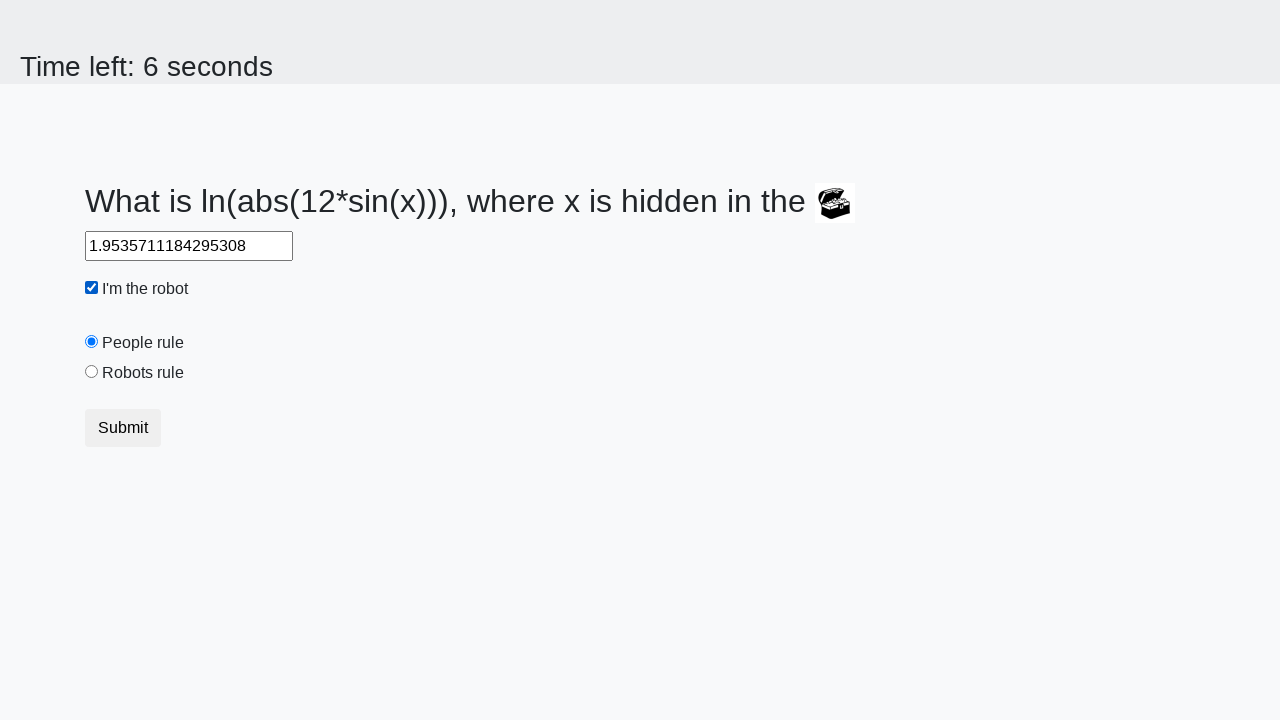

Clicked the robots rule radio button at (92, 372) on #robotsRule
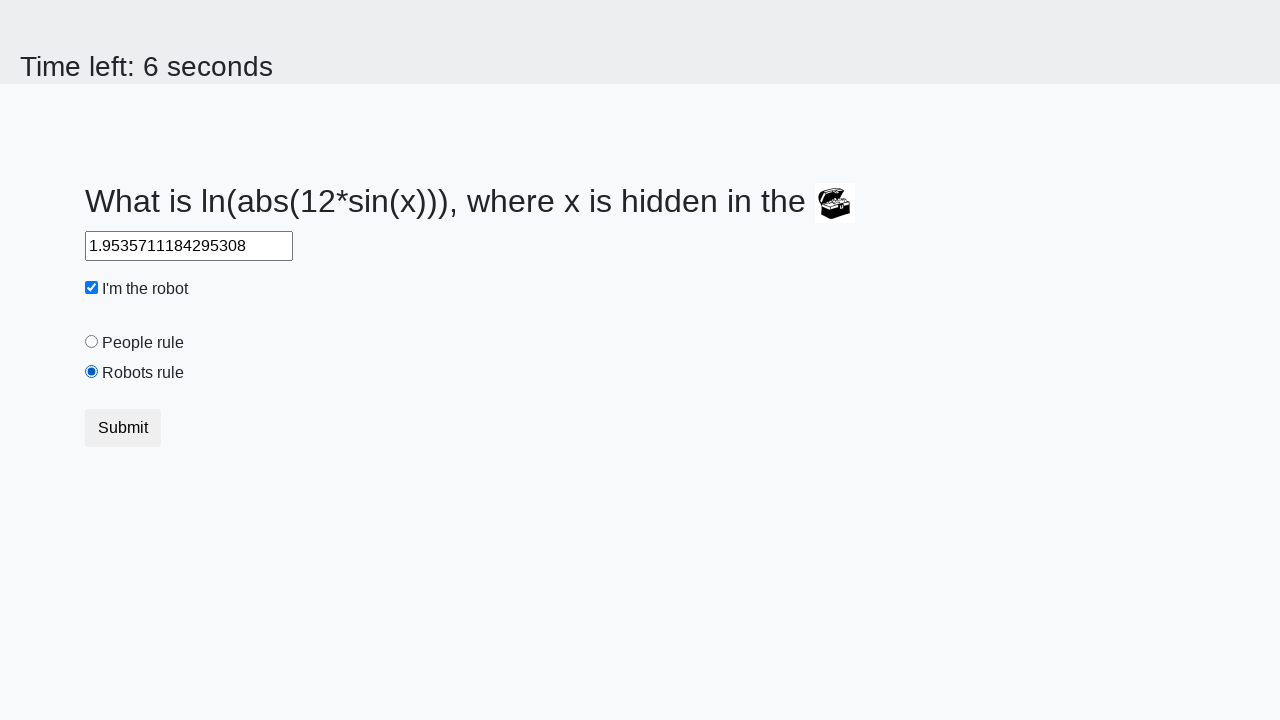

Clicked the submit button at (123, 428) on .btn
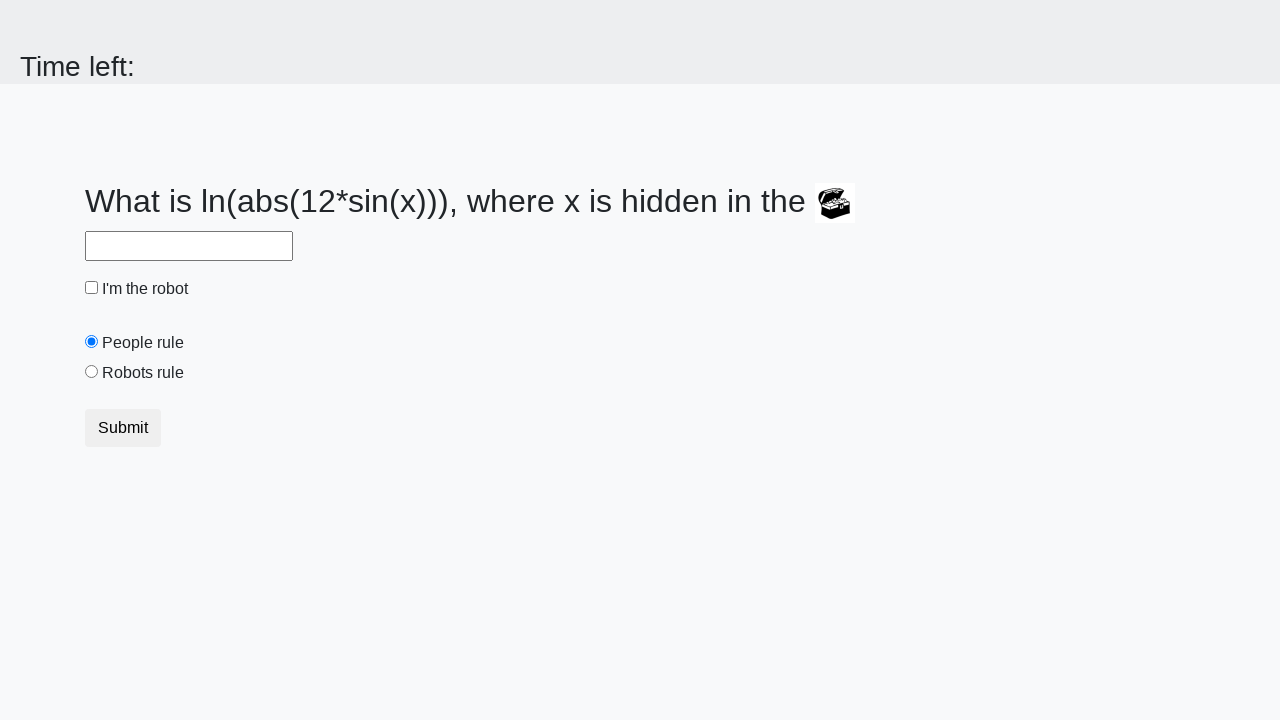

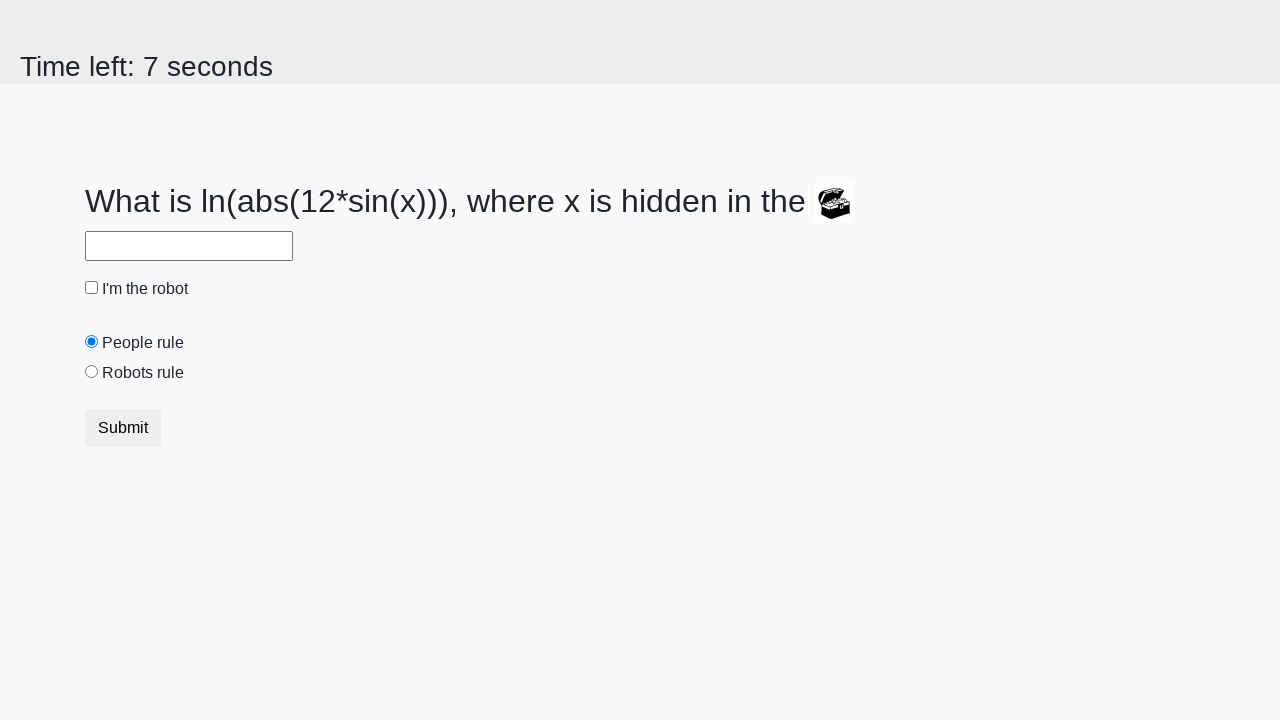